Tests drag and drop functionality using jQuery UI's droppable demo by dragging an element and dropping it onto a target

Starting URL: https://jqueryui.com/droppable/

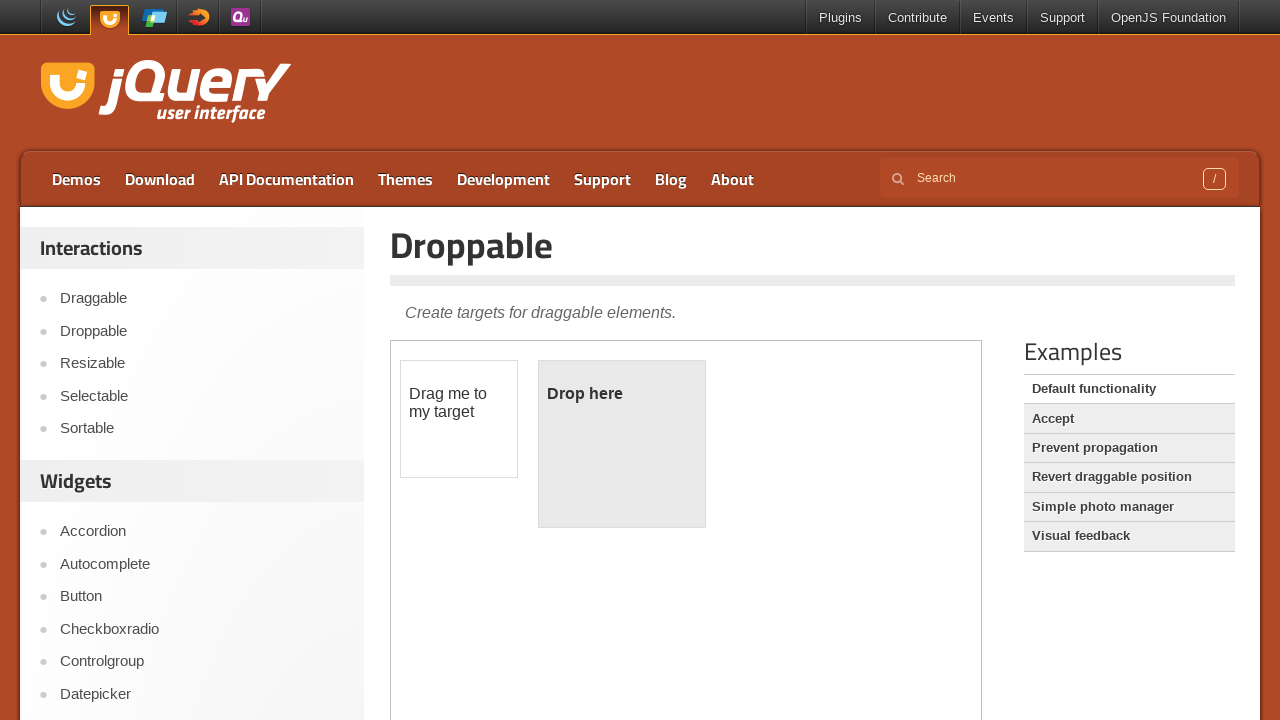

Located the first iframe containing the jQuery UI droppable demo
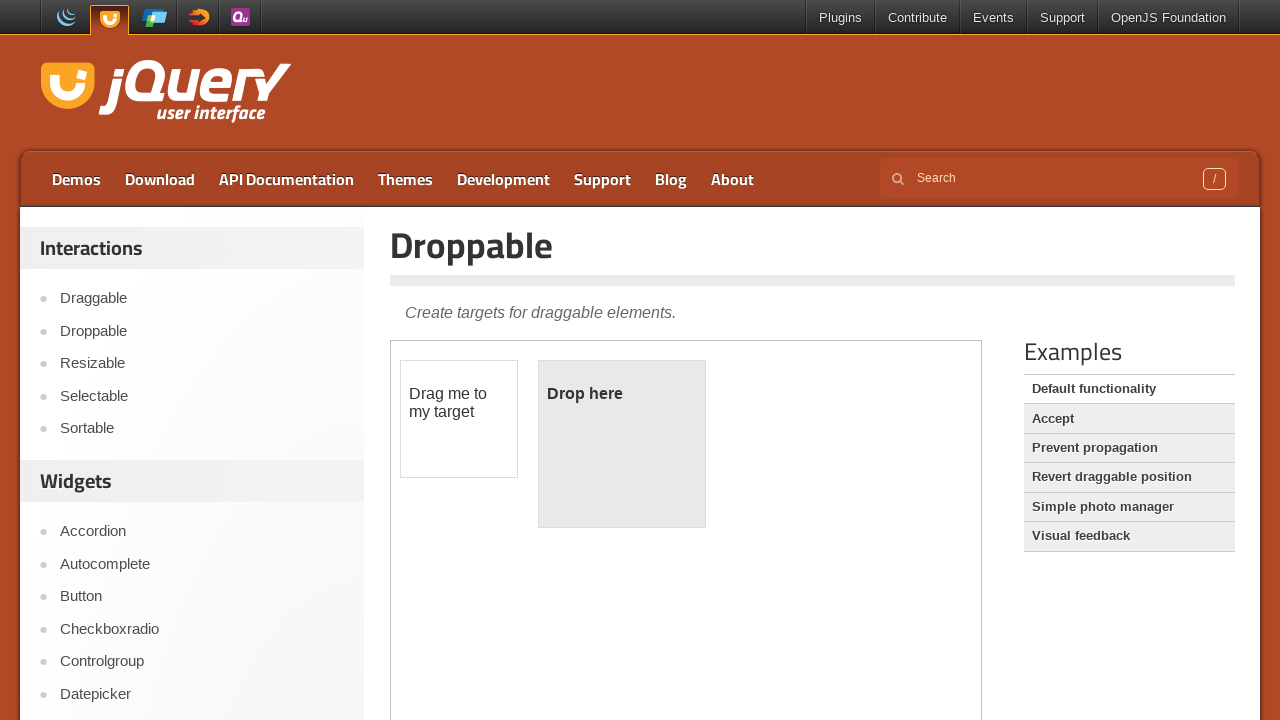

Located the draggable element with id 'draggable'
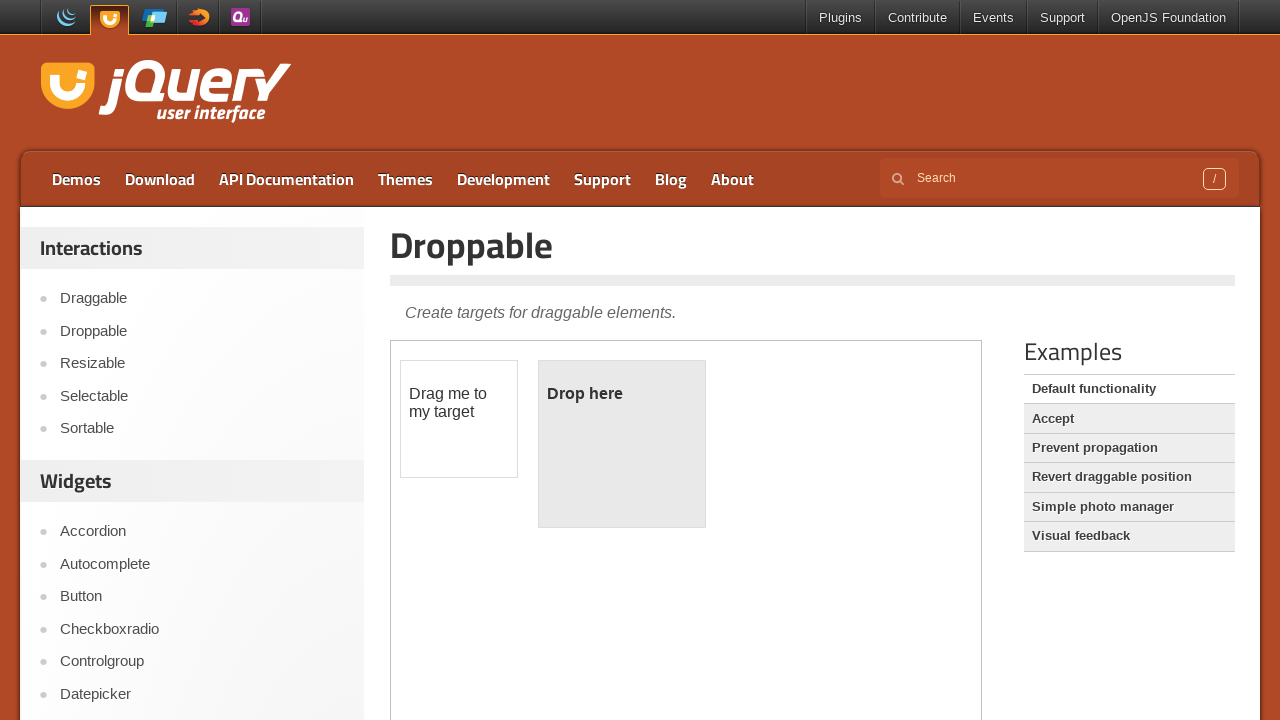

Located the droppable target element with id 'droppable'
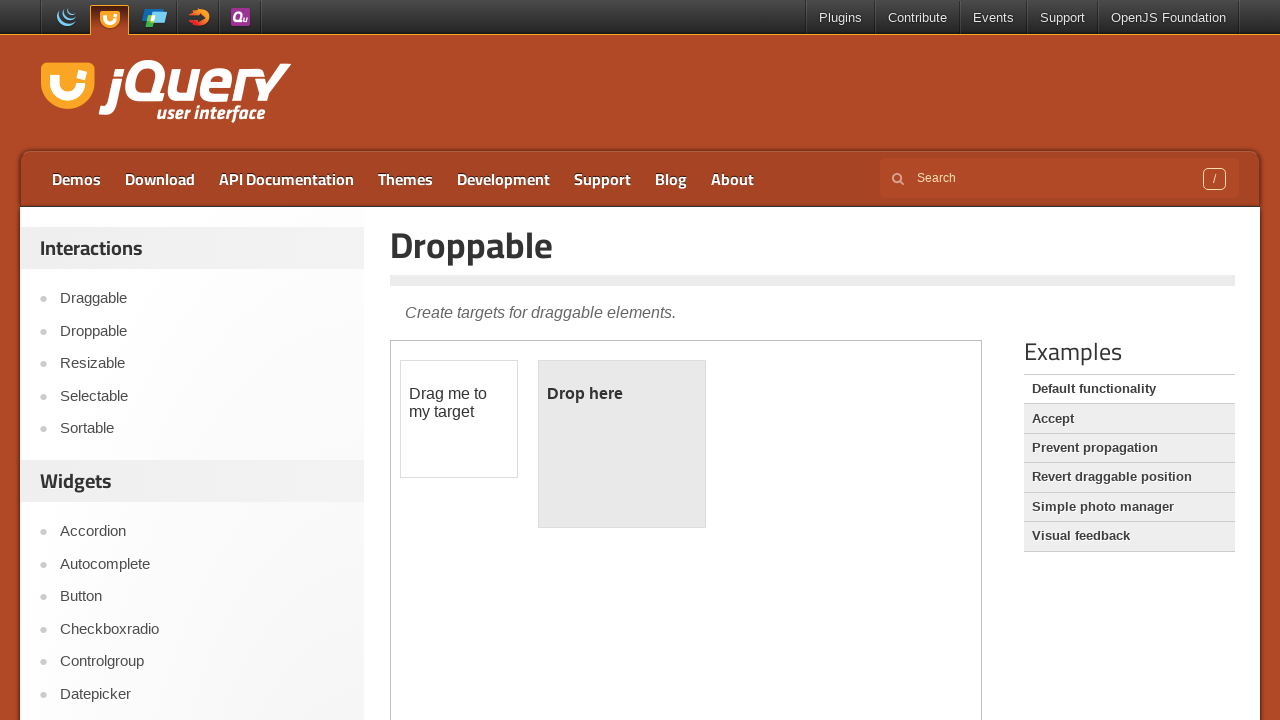

Dragged the draggable element and dropped it onto the droppable target at (622, 444)
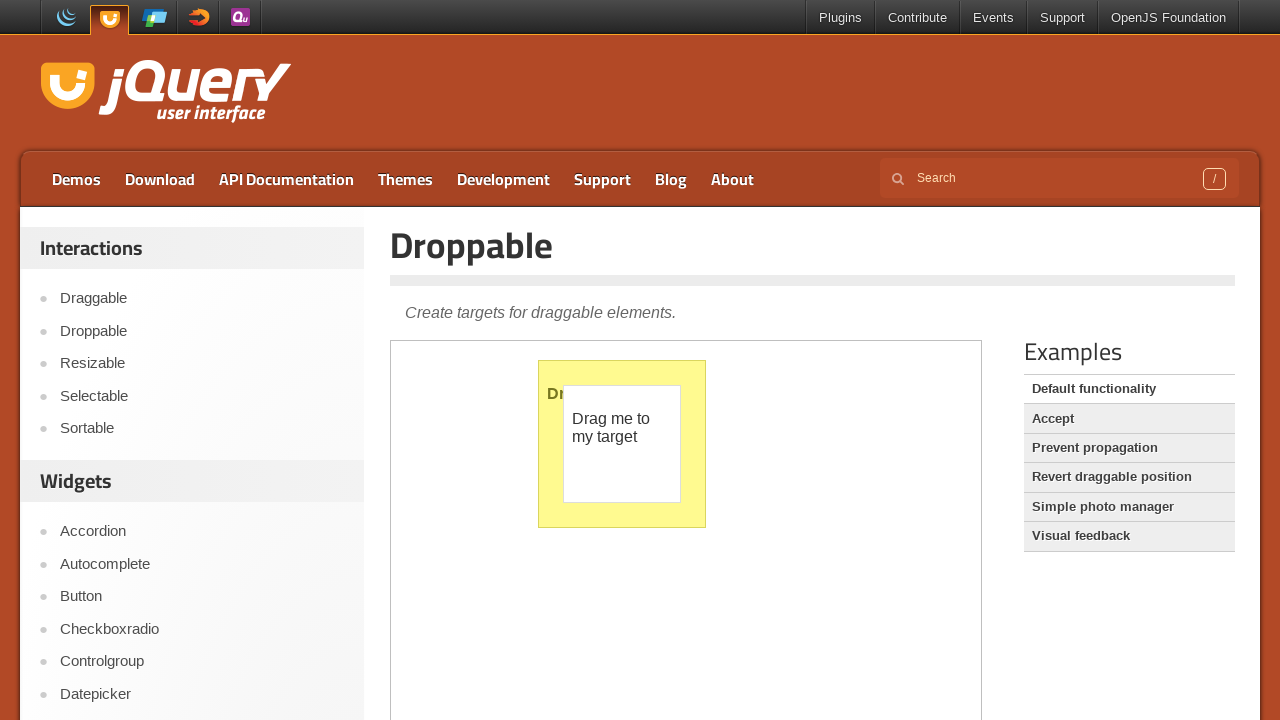

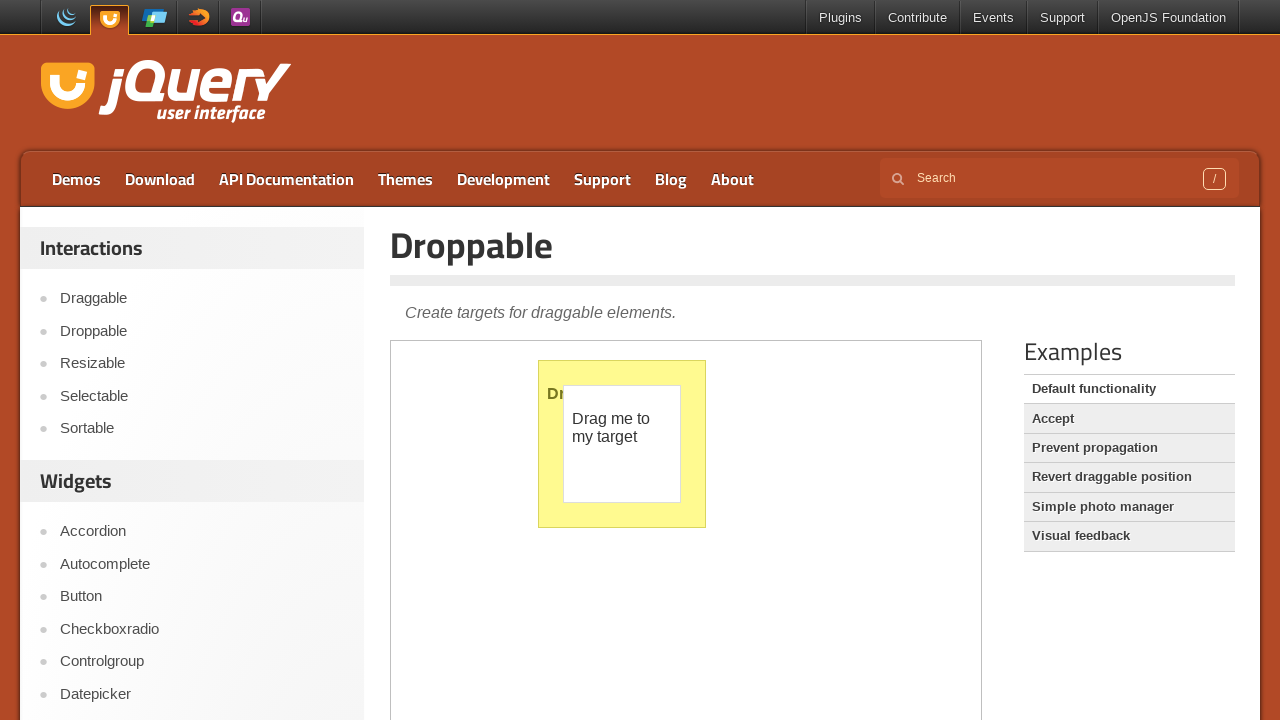